Tests drag and drop functionality on jQueryUI demo page by dragging an element and dropping it onto a target element within an iframe.

Starting URL: https://jqueryui.com/droppable/

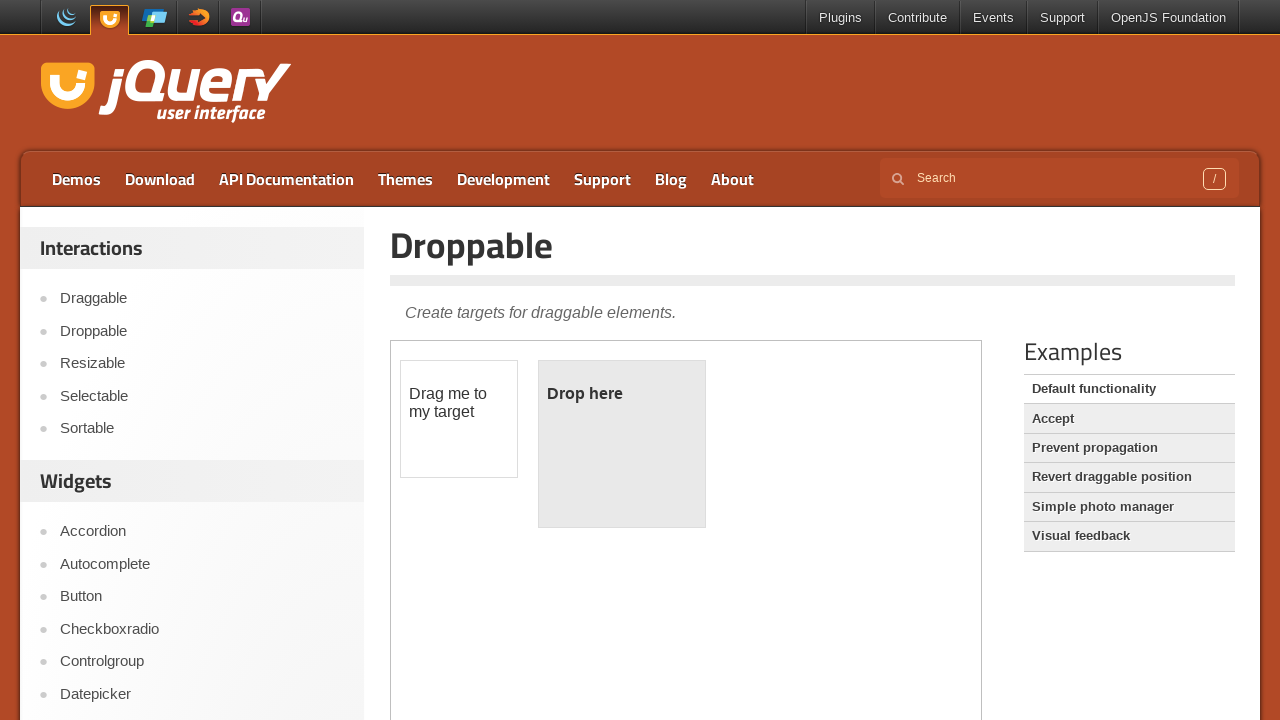

Located the demo iframe on the jQueryUI droppable page
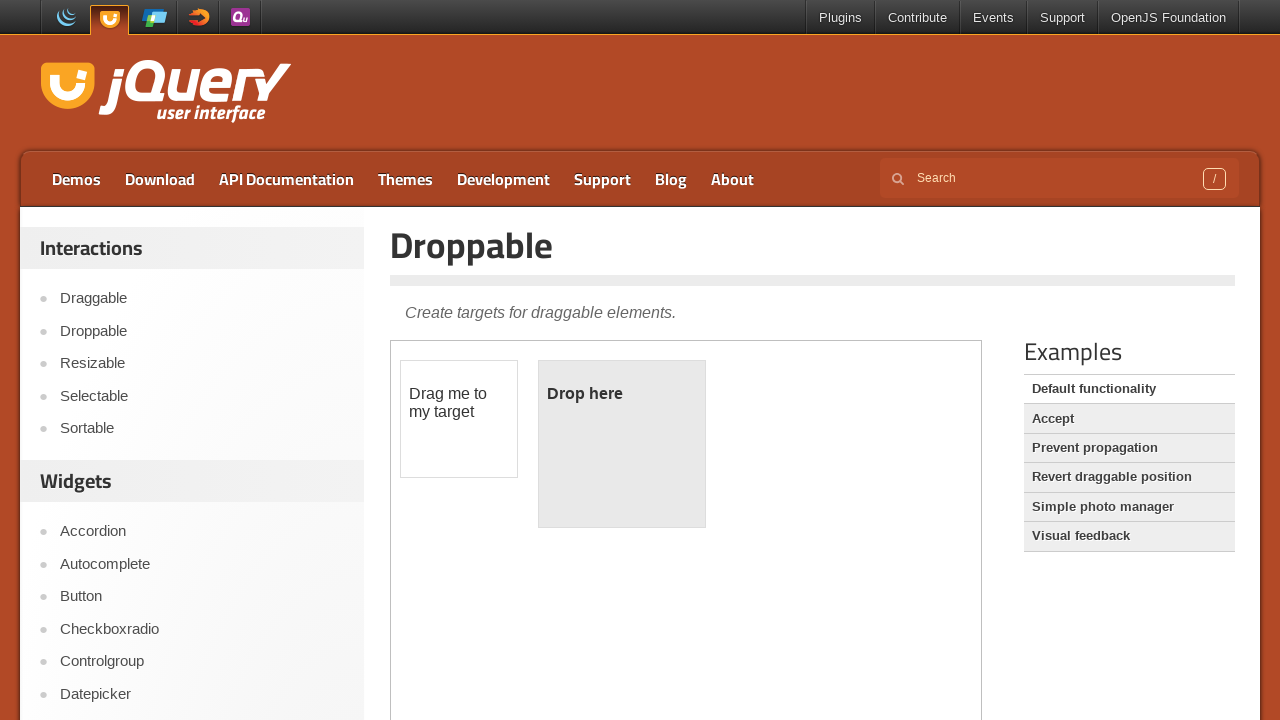

Located the draggable element with ID 'draggable' within the iframe
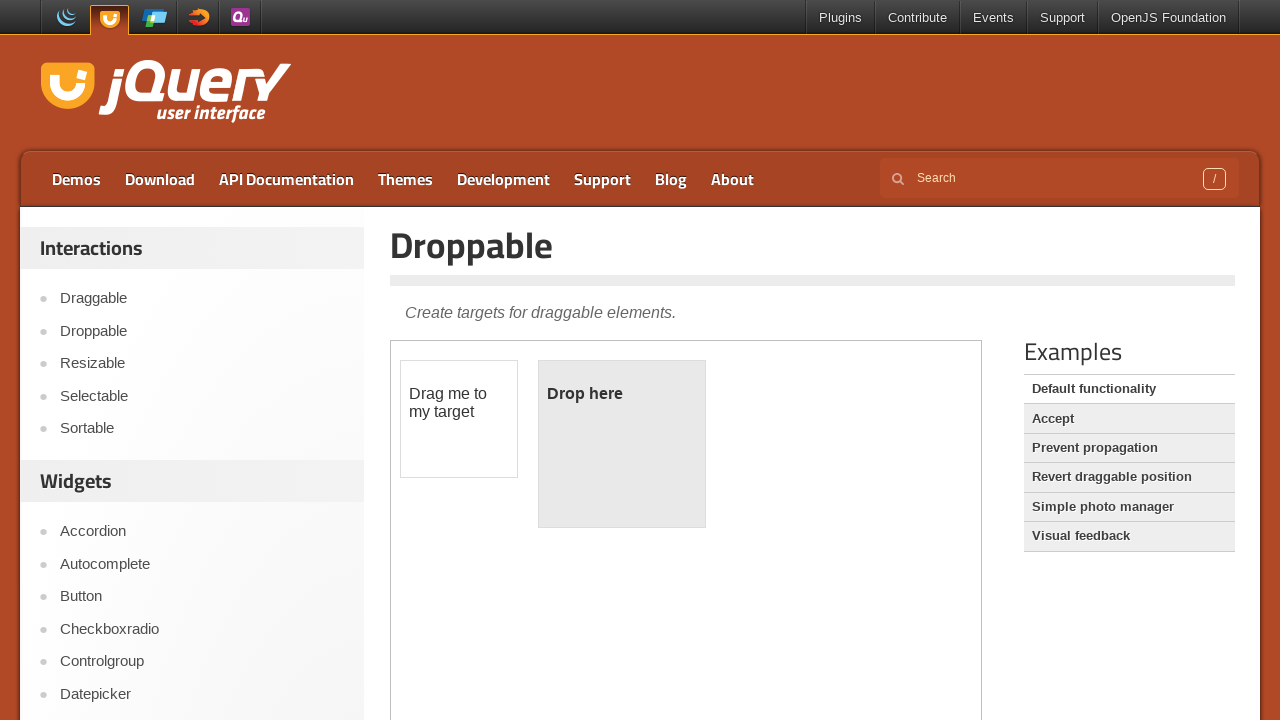

Located the droppable target element with ID 'droppable' within the iframe
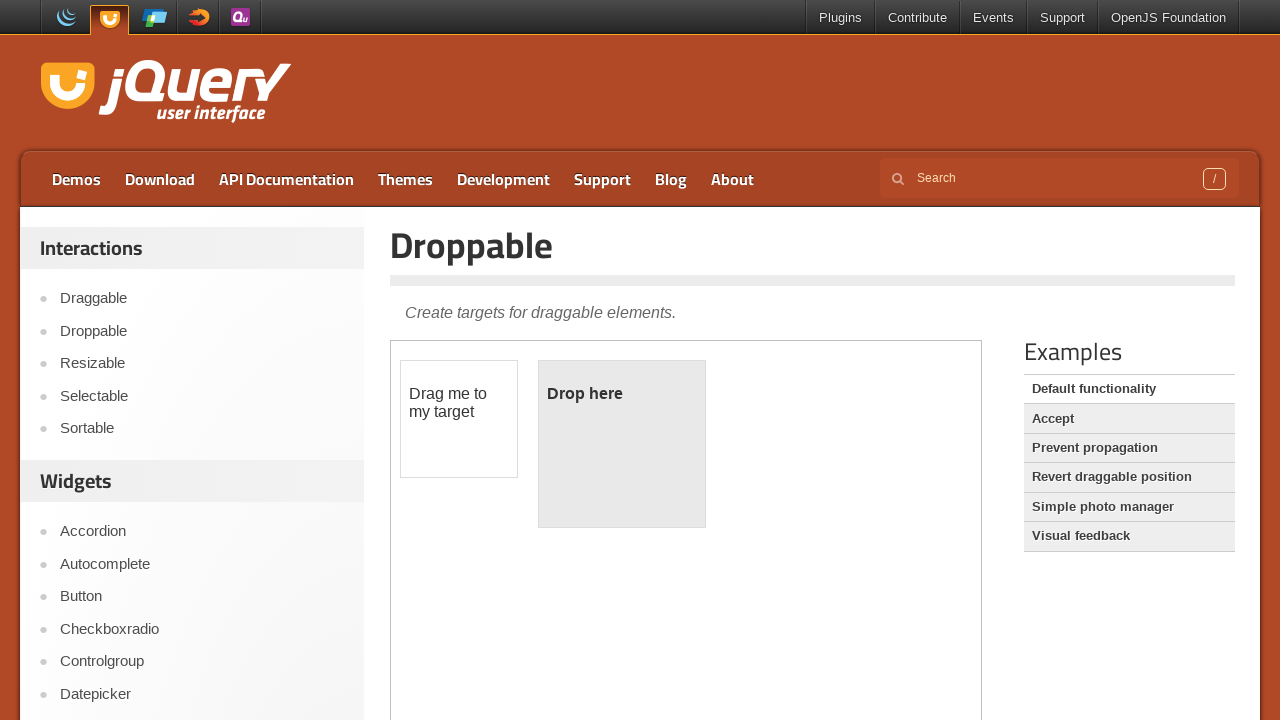

Dragged the draggable element and dropped it onto the droppable target element at (622, 444)
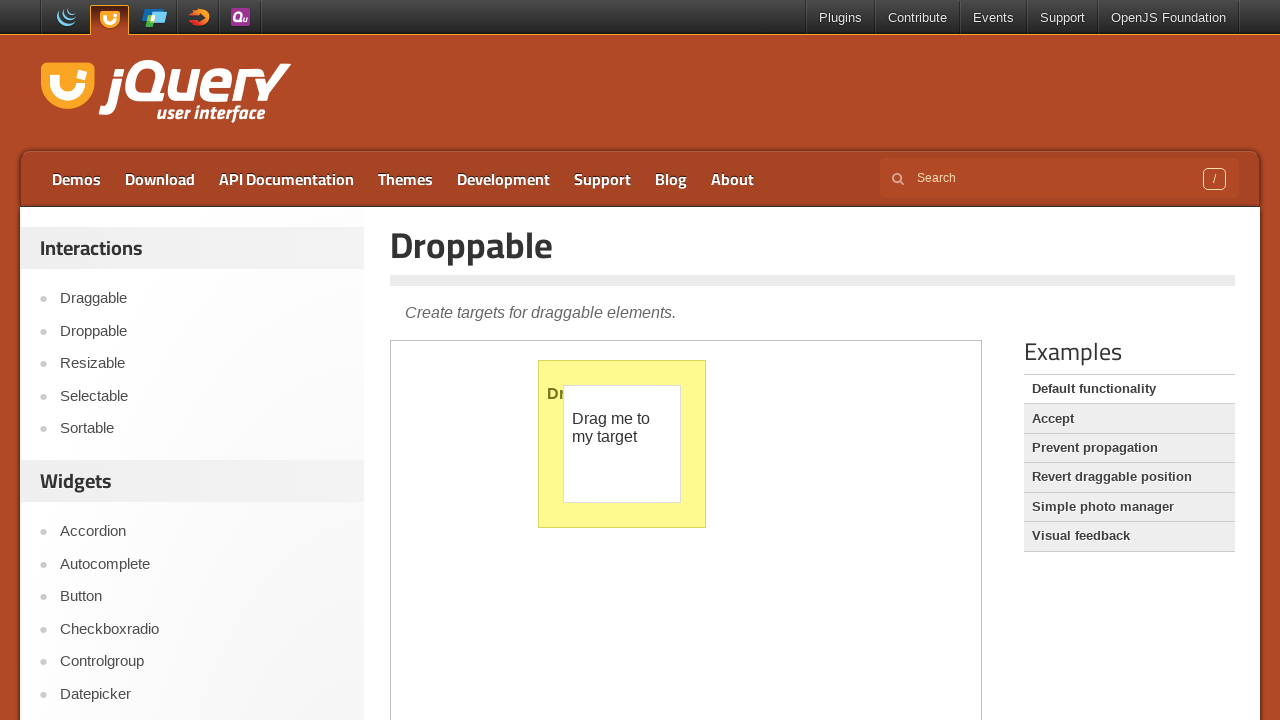

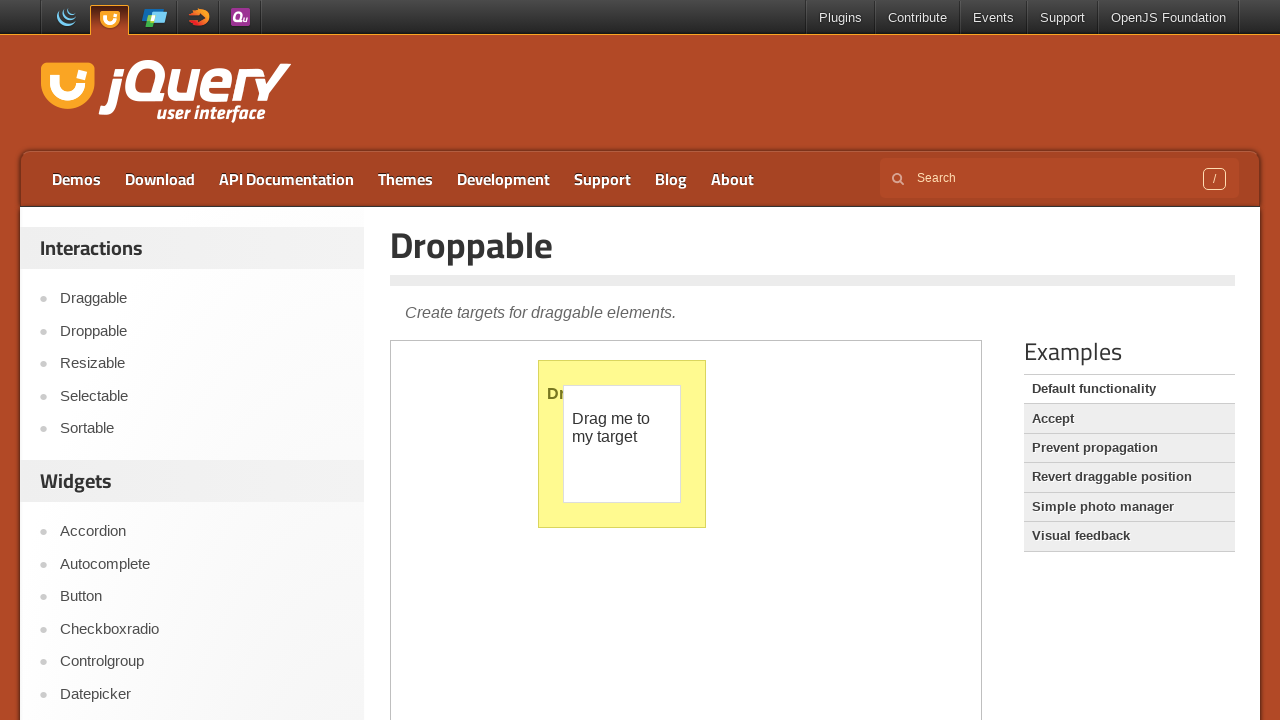